Tests dynamic content loading by clicking the Start button and verifying that "Hello World!" text appears after loading completes

Starting URL: https://the-internet.herokuapp.com/dynamic_loading/1

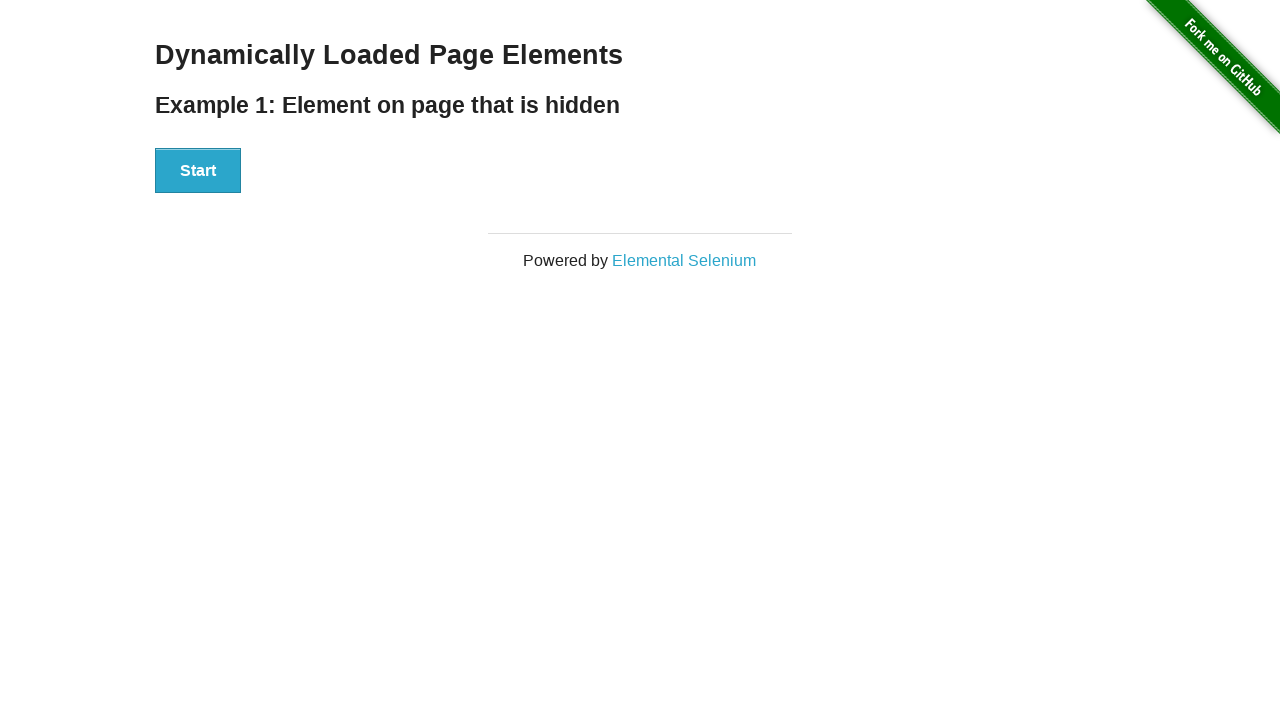

Clicked the Start button at (198, 171) on xpath=//button
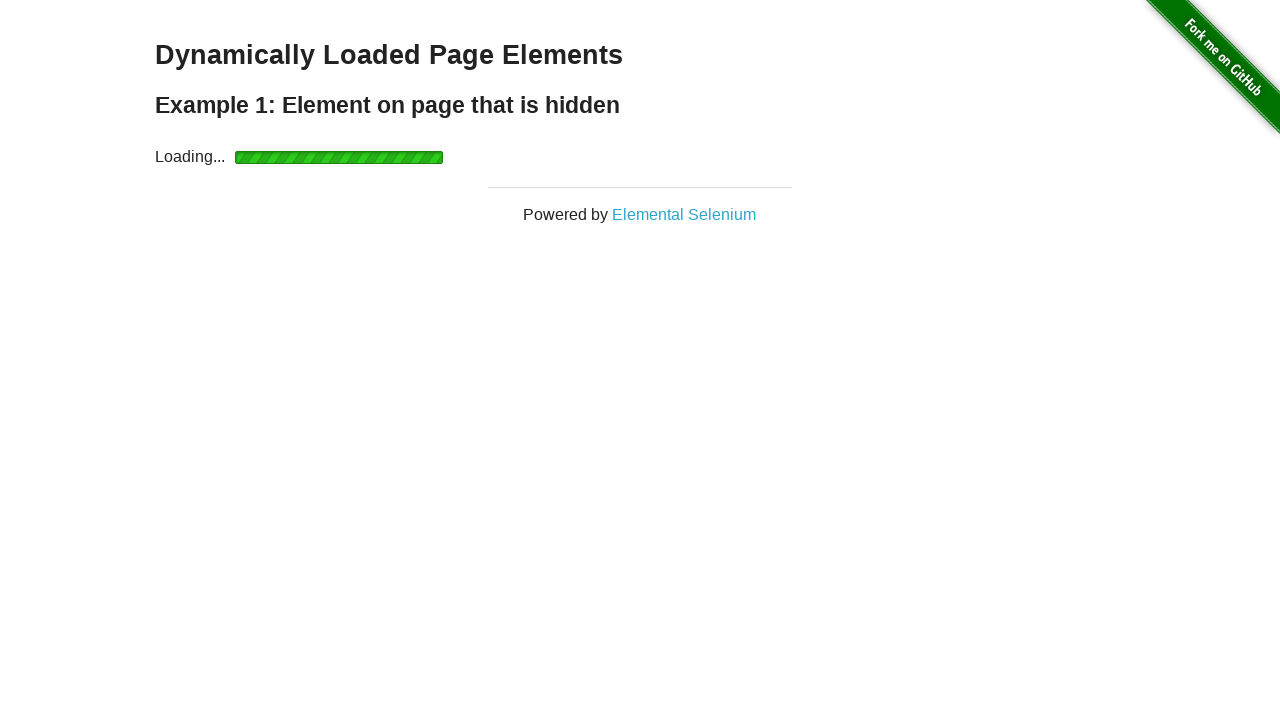

Waited for 'Hello World!' text to become visible
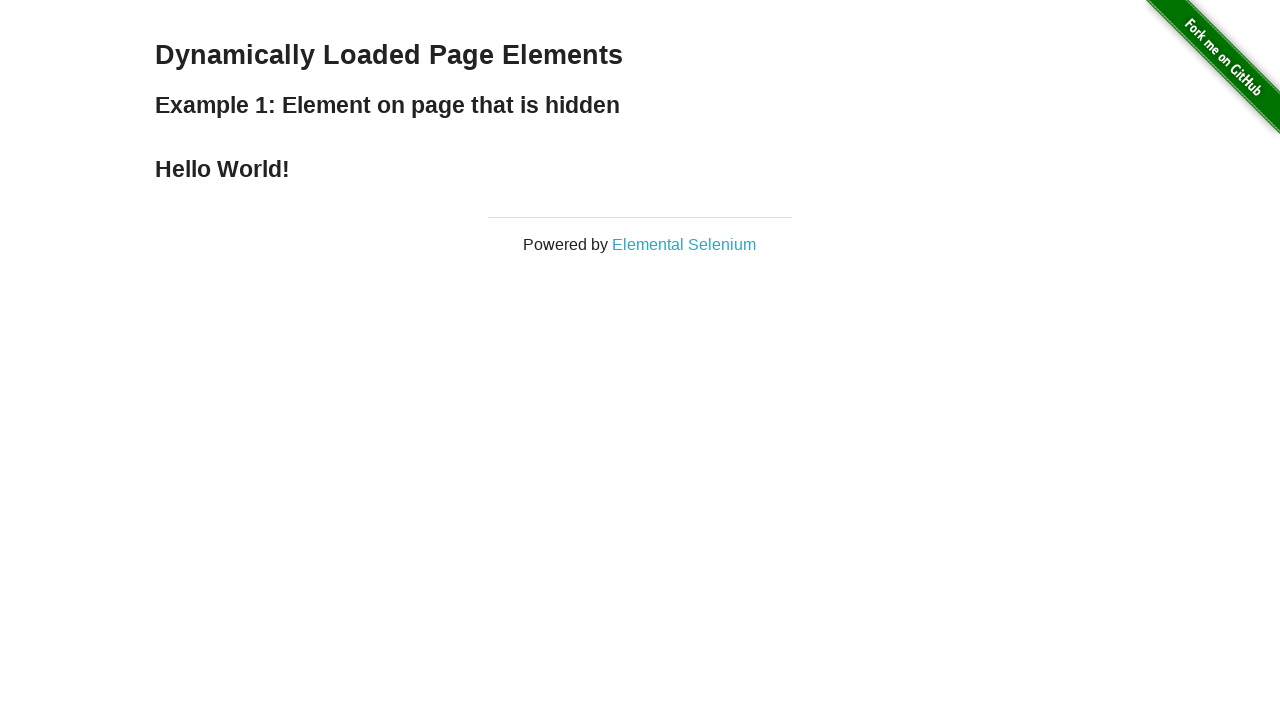

Located the Hello World element
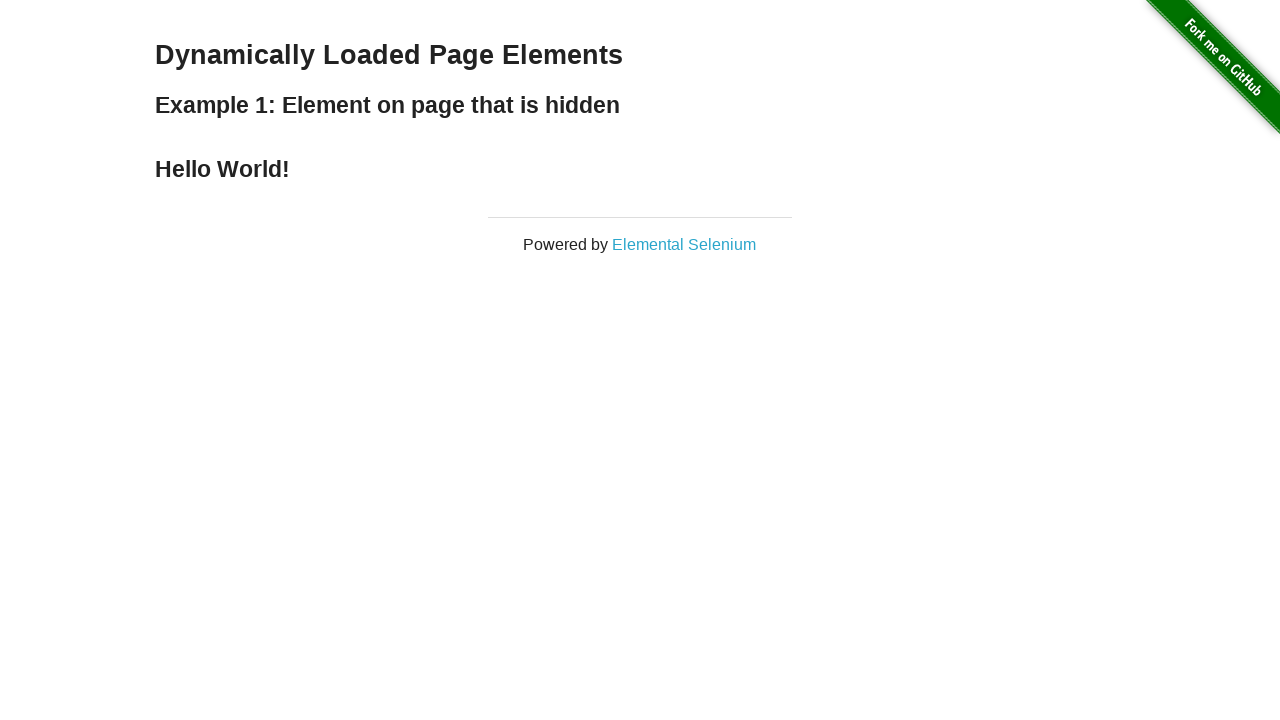

Verified that the text content is 'Hello World!'
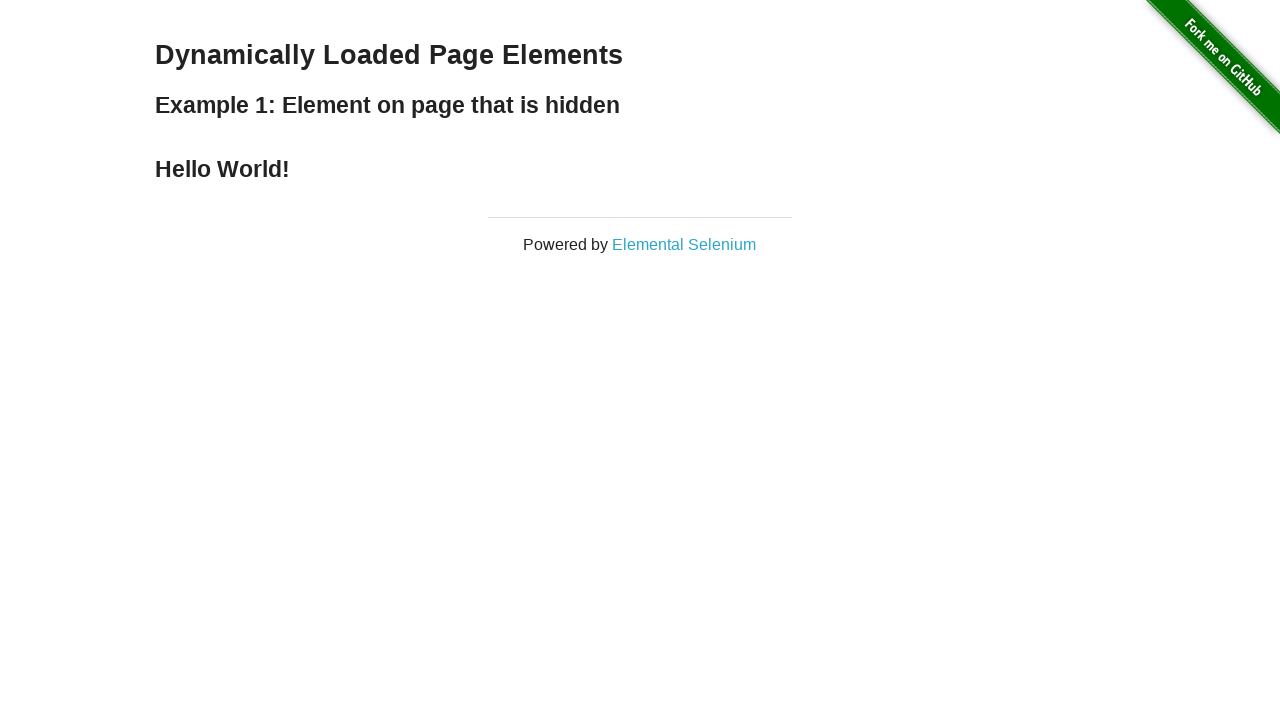

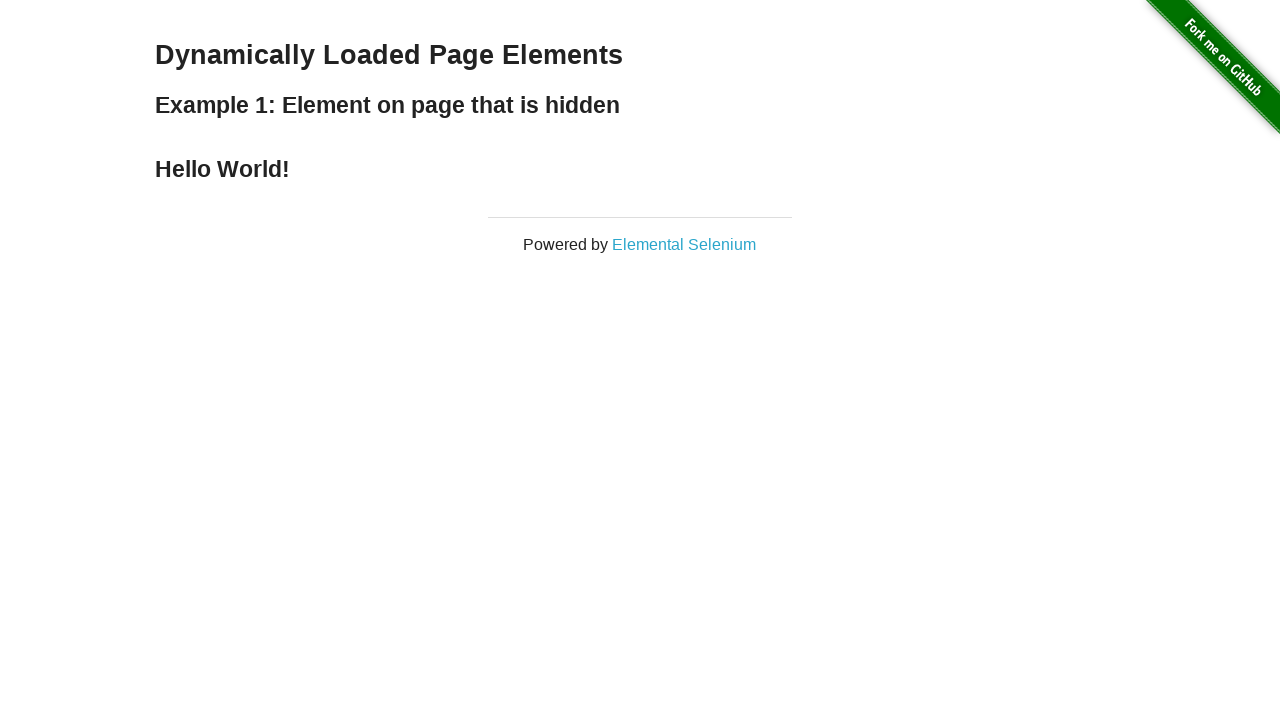